Tests a math challenge form by reading a value from the page, calculating a mathematical result (log of absolute value of 12*sin(x)), entering the result, checking "I'm the robot" checkbox, selecting "Robots rule!" radio button, and submitting the form.

Starting URL: https://suninjuly.github.io/math.html

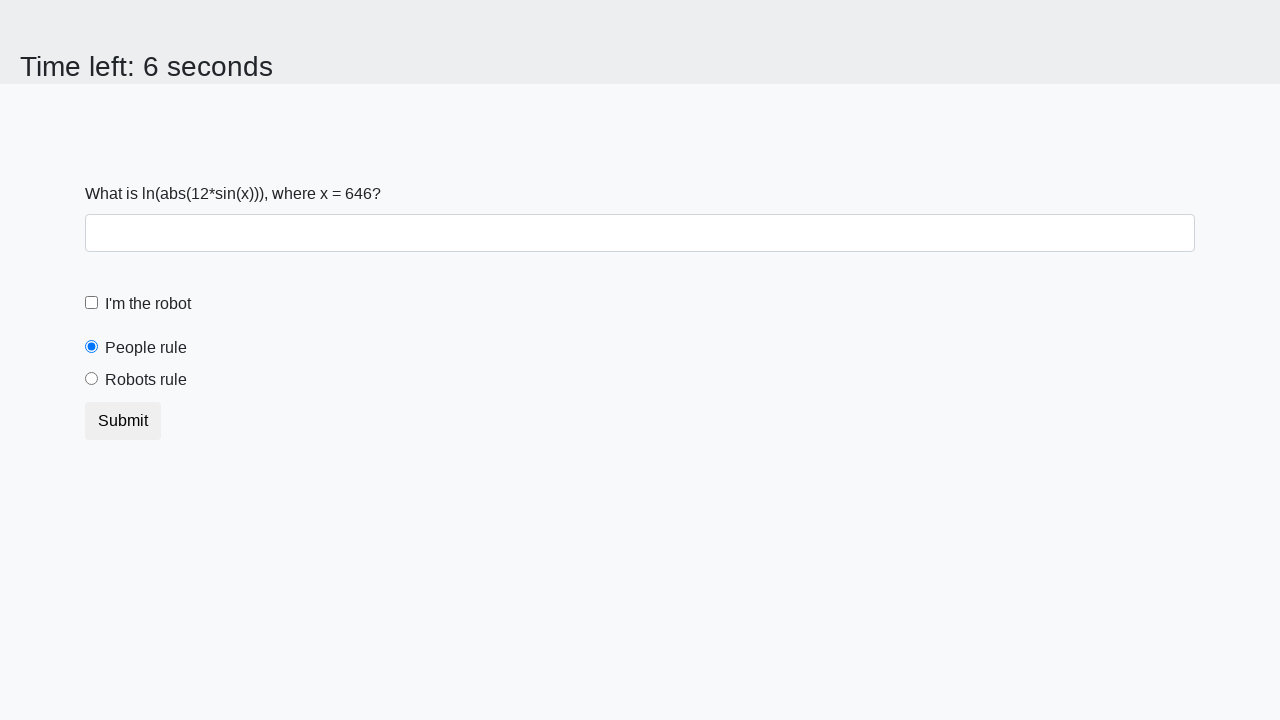

Located the x value input element
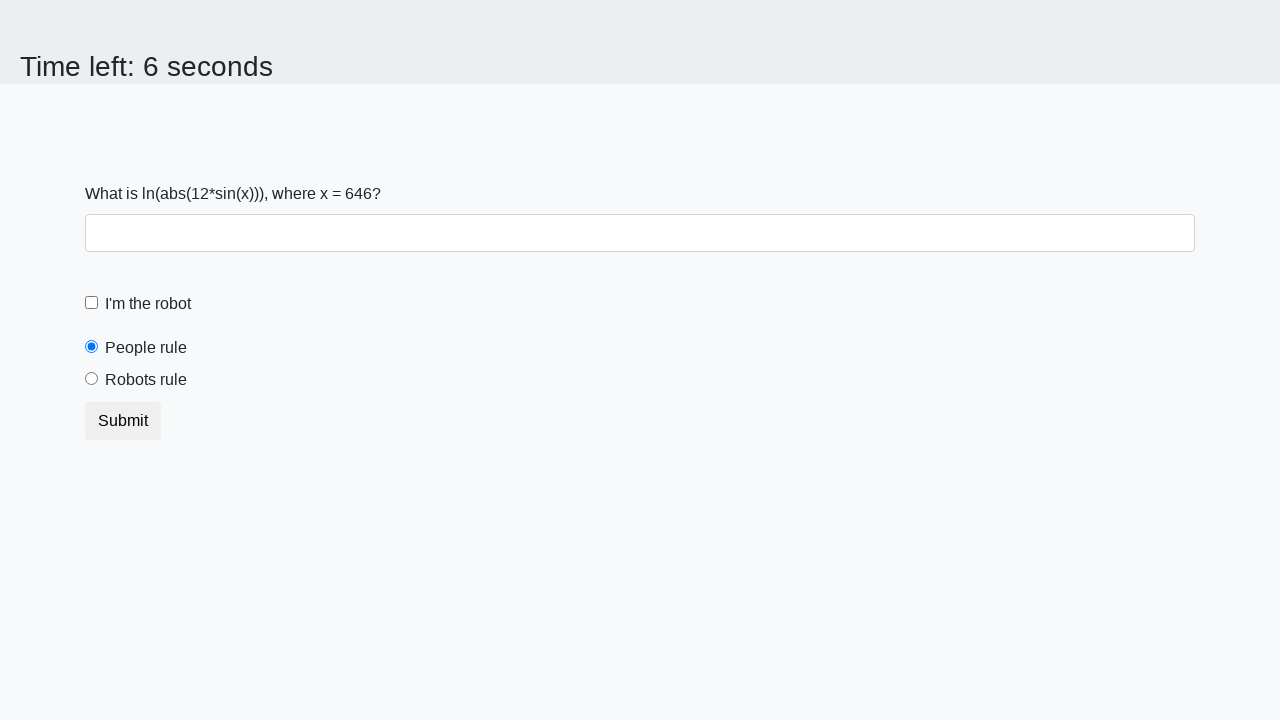

Retrieved x value from page: 646
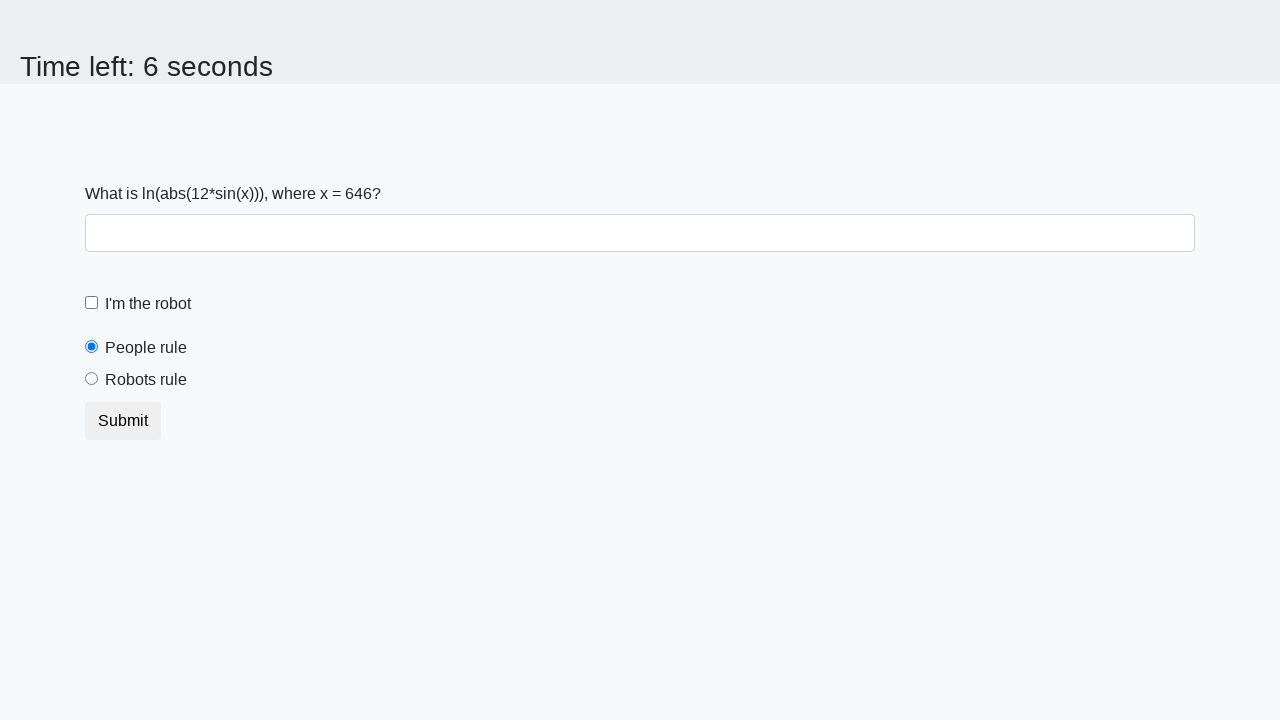

Calculated result: log(abs(12*sin(646))) = 2.4015276625402278
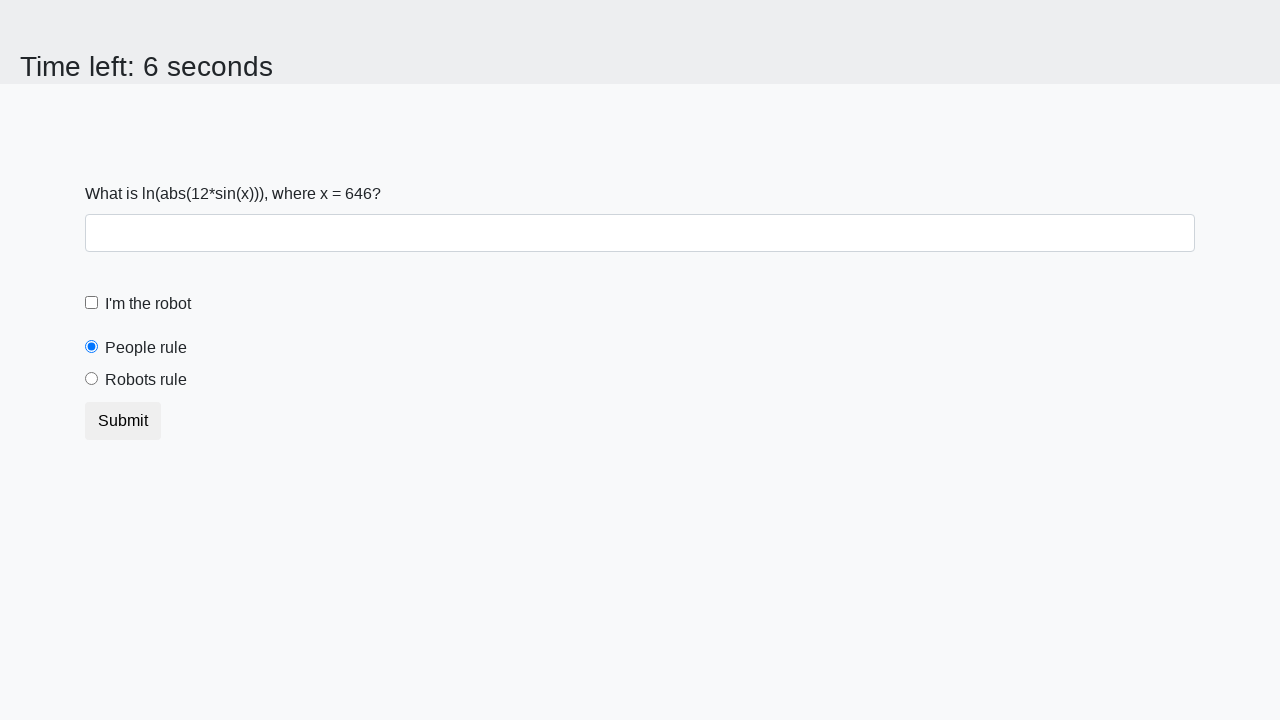

Filled result field with calculated value: 2.4015276625402278 on .form-control
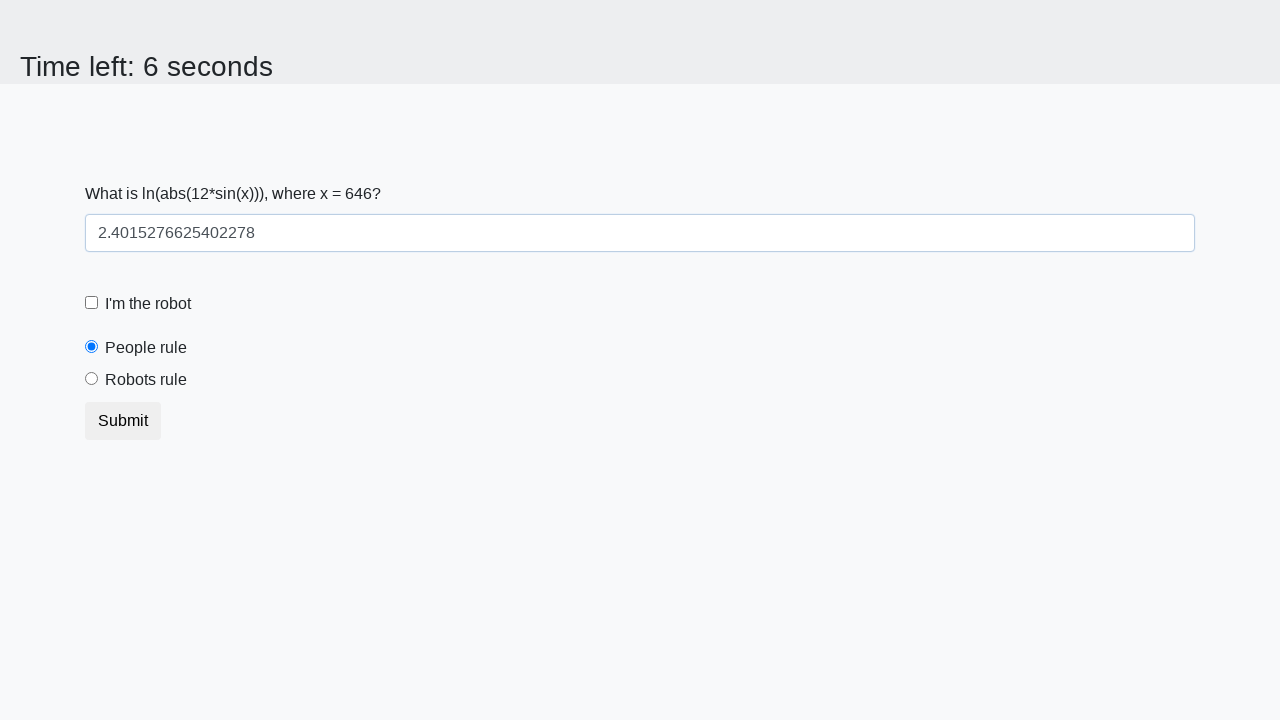

Checked 'I'm the robot' checkbox at (92, 303) on #robotCheckbox
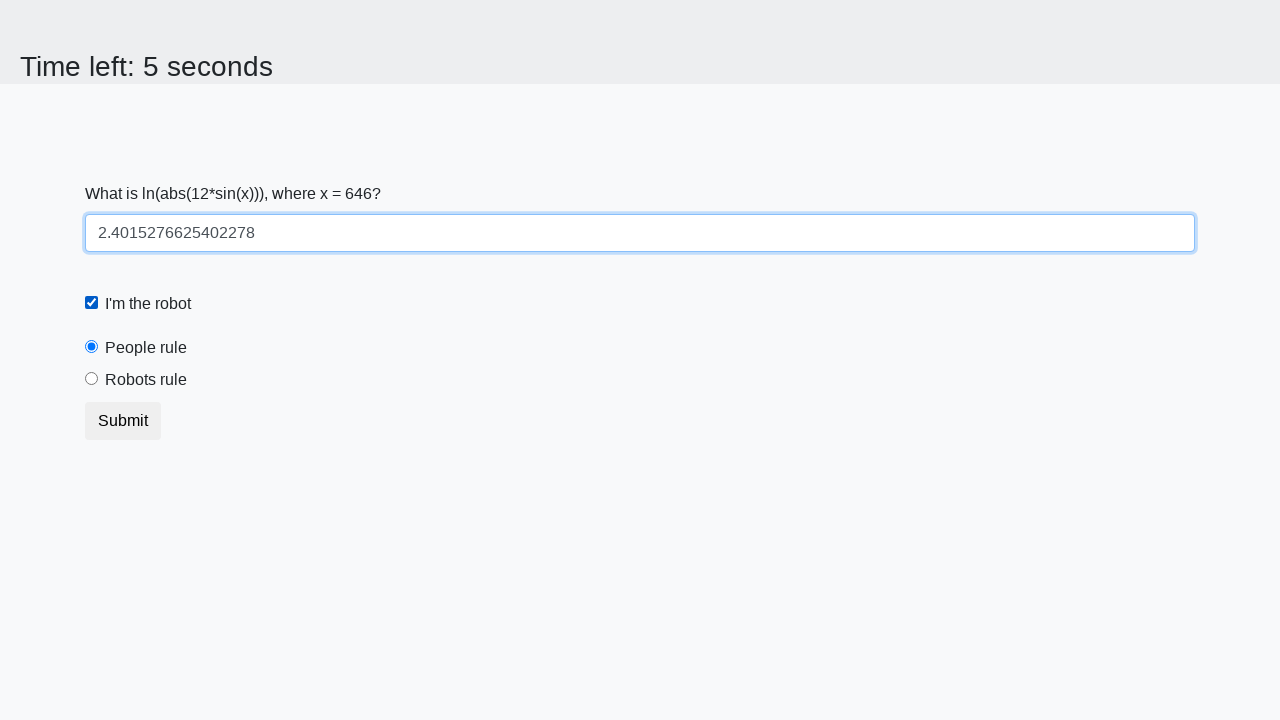

Selected 'Robots rule!' radio button at (92, 379) on #robotsRule
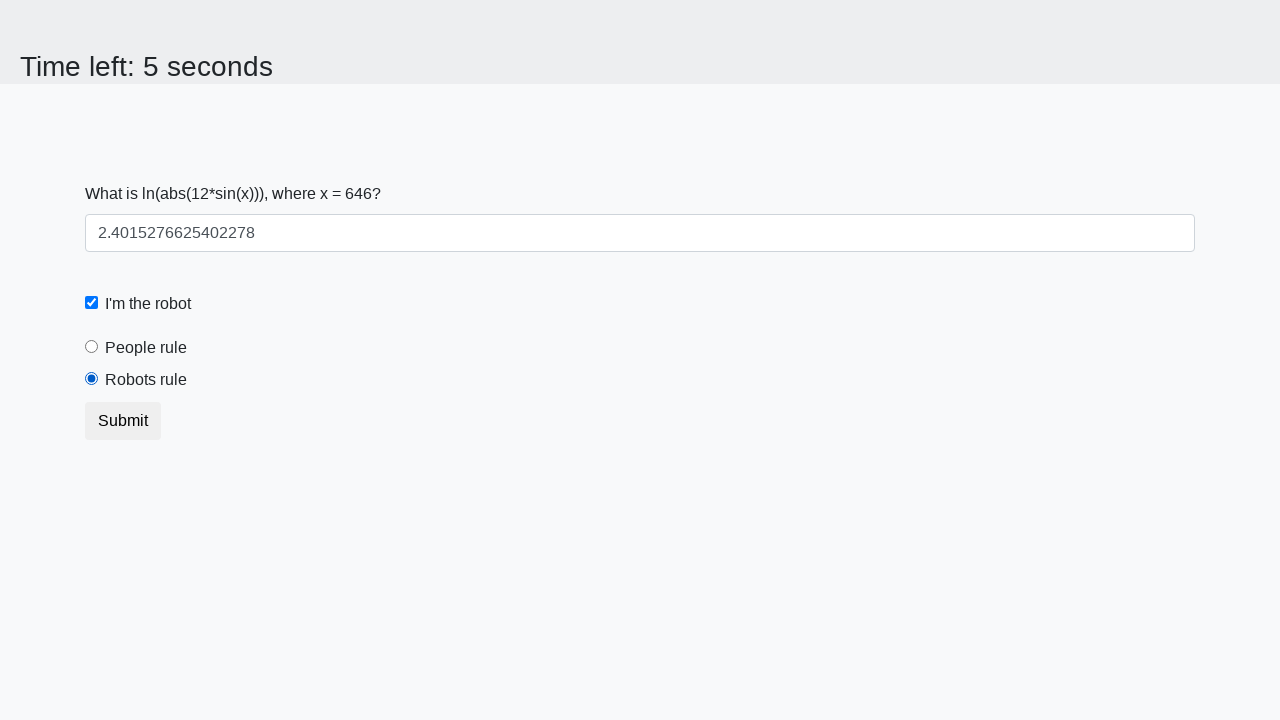

Clicked Submit button to submit the form at (123, 421) on [type='submit']
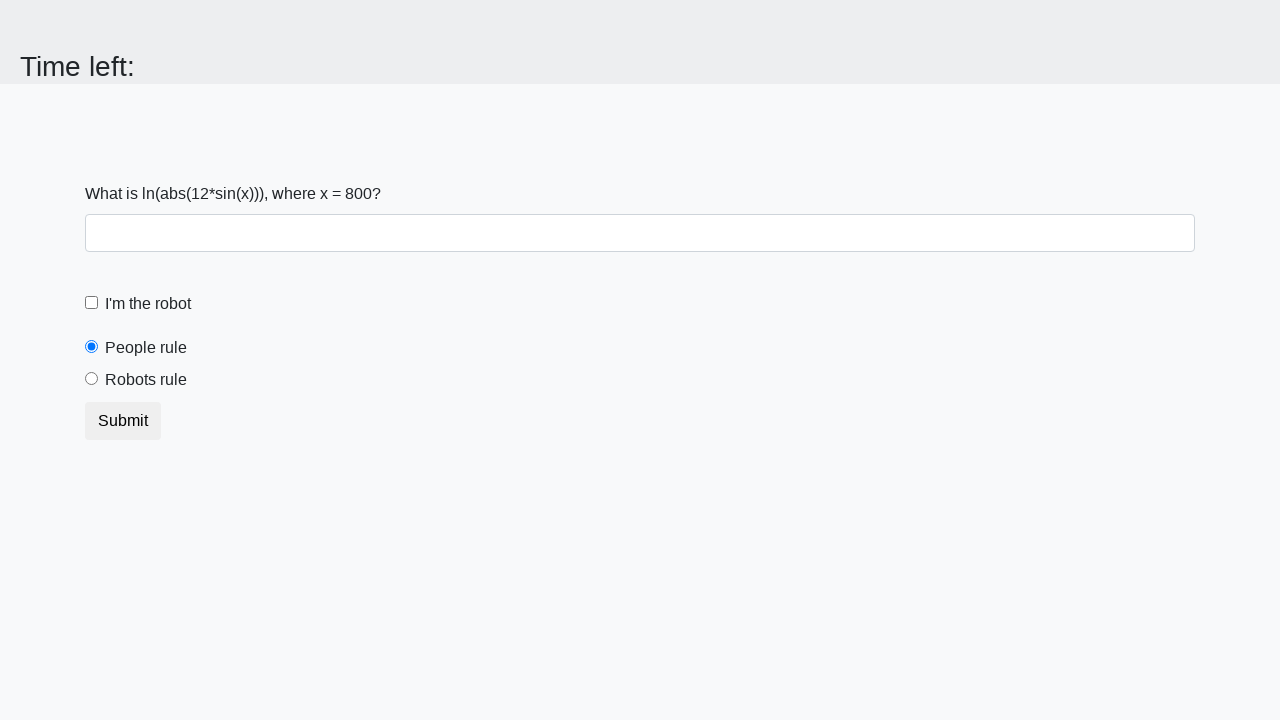

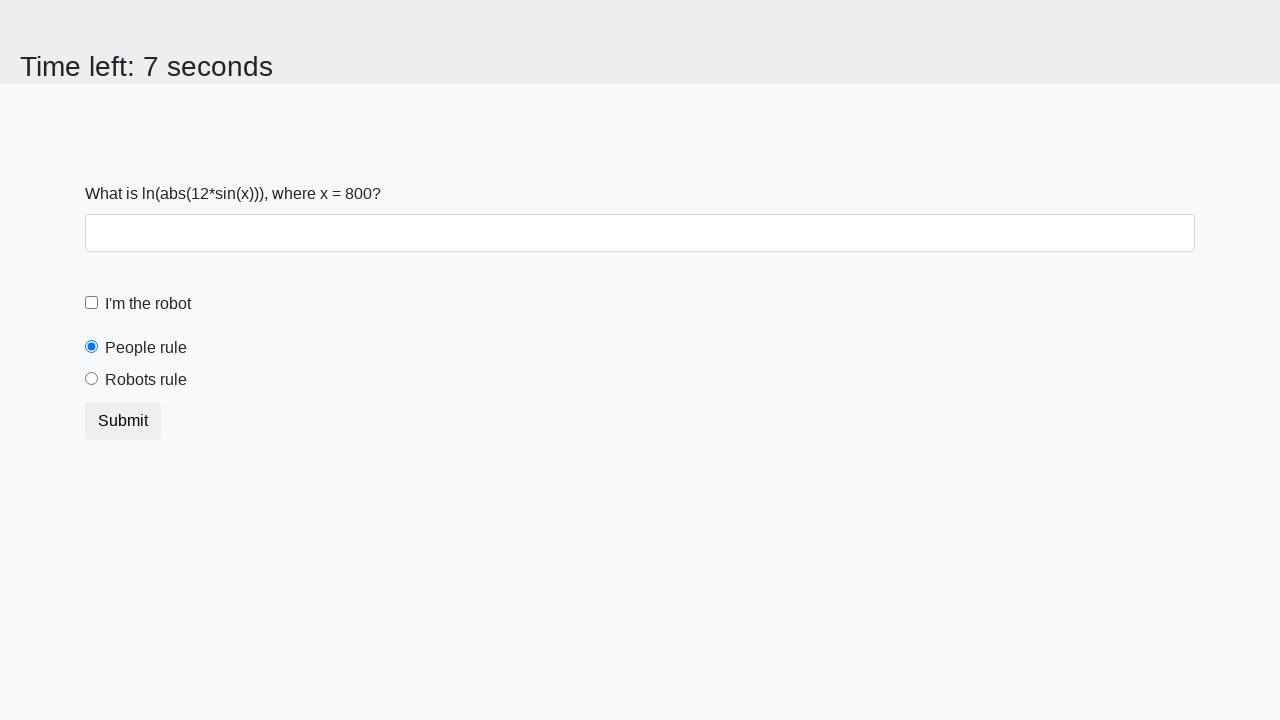